Navigates to an IP address checking website to verify the browser's current IP address

Starting URL: https://whatismyipaddress.com/

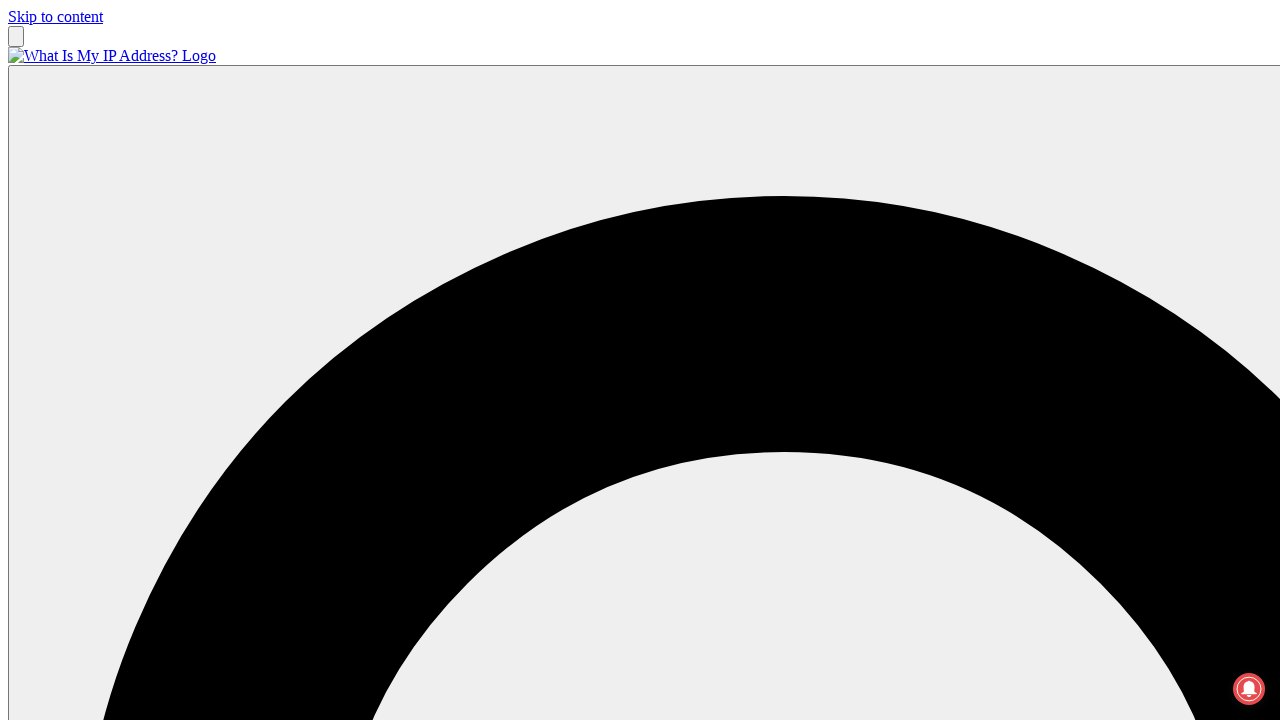

Navigated to whatismyipaddress.com
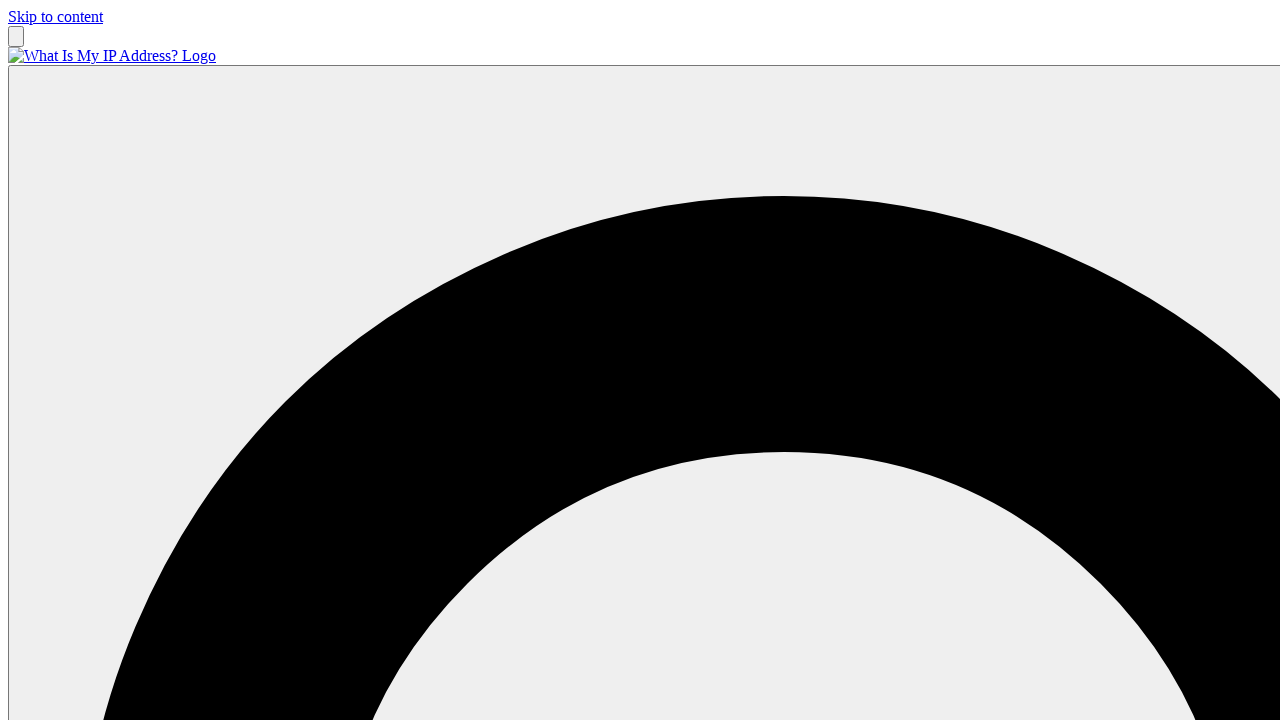

Page loaded and network activity completed
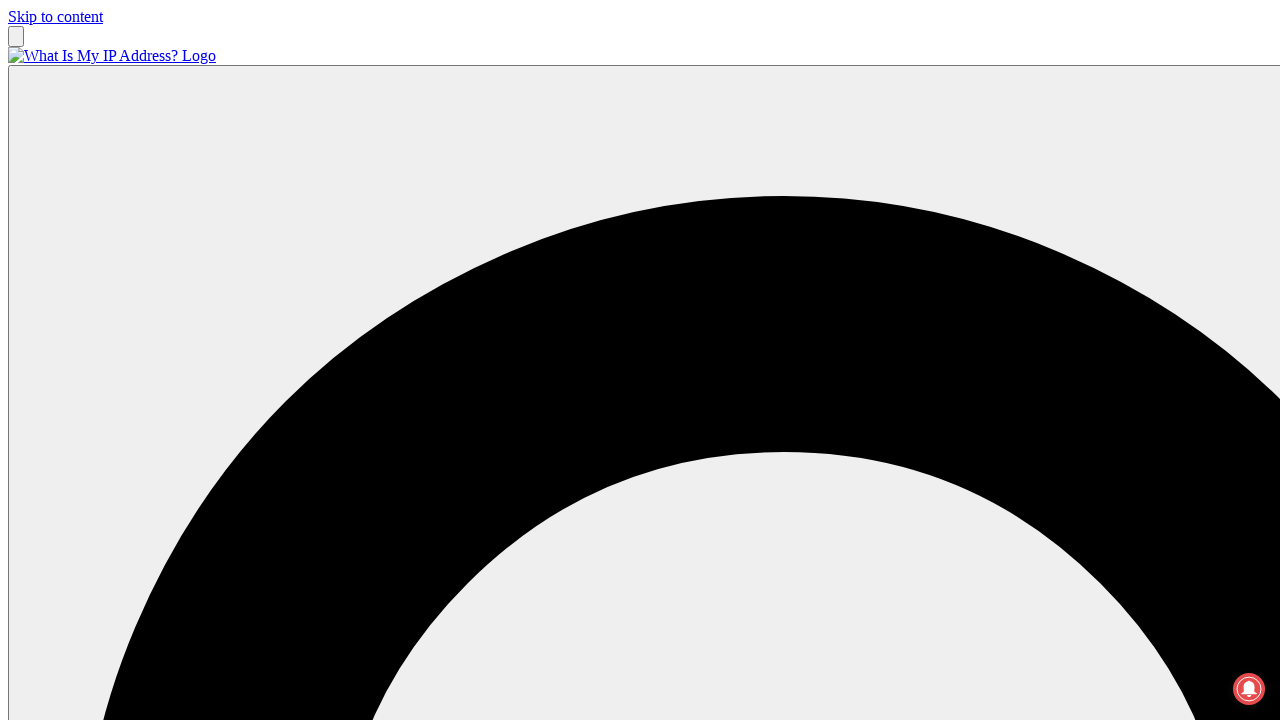

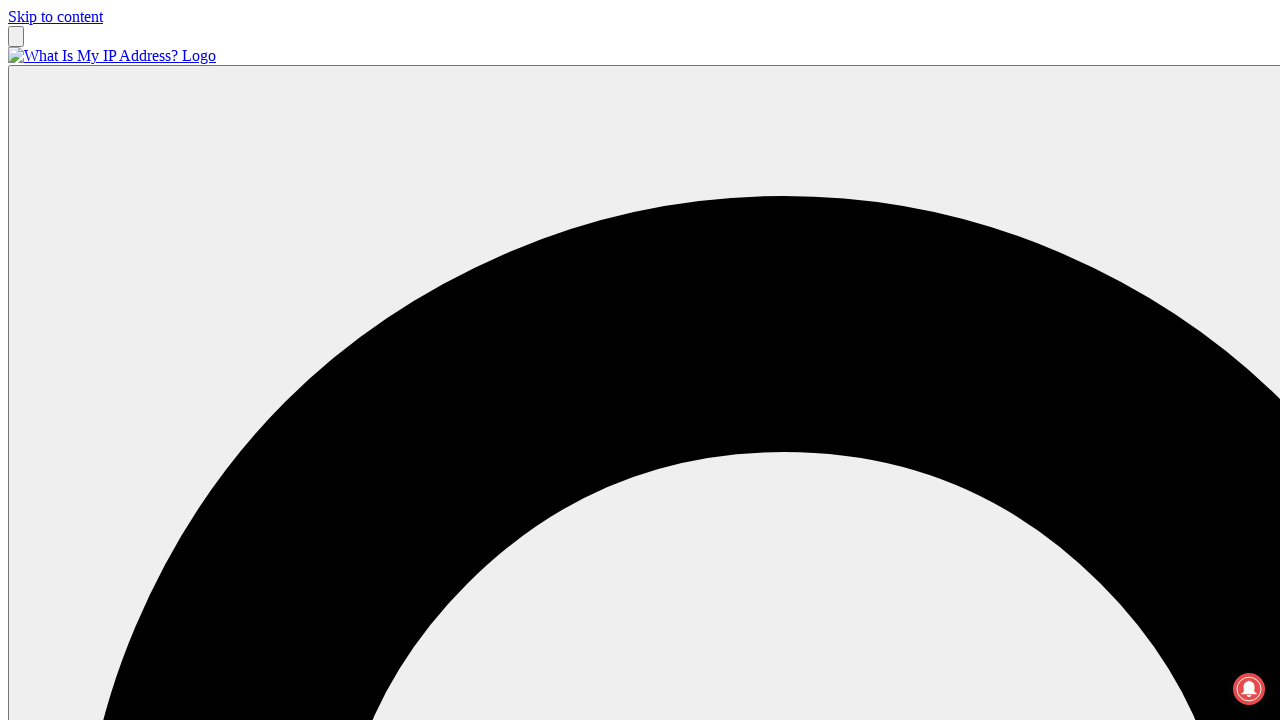